Navigates to demo tables section and counts the number of columns and rows in the employee manager table

Starting URL: http://automationbykrishna.com

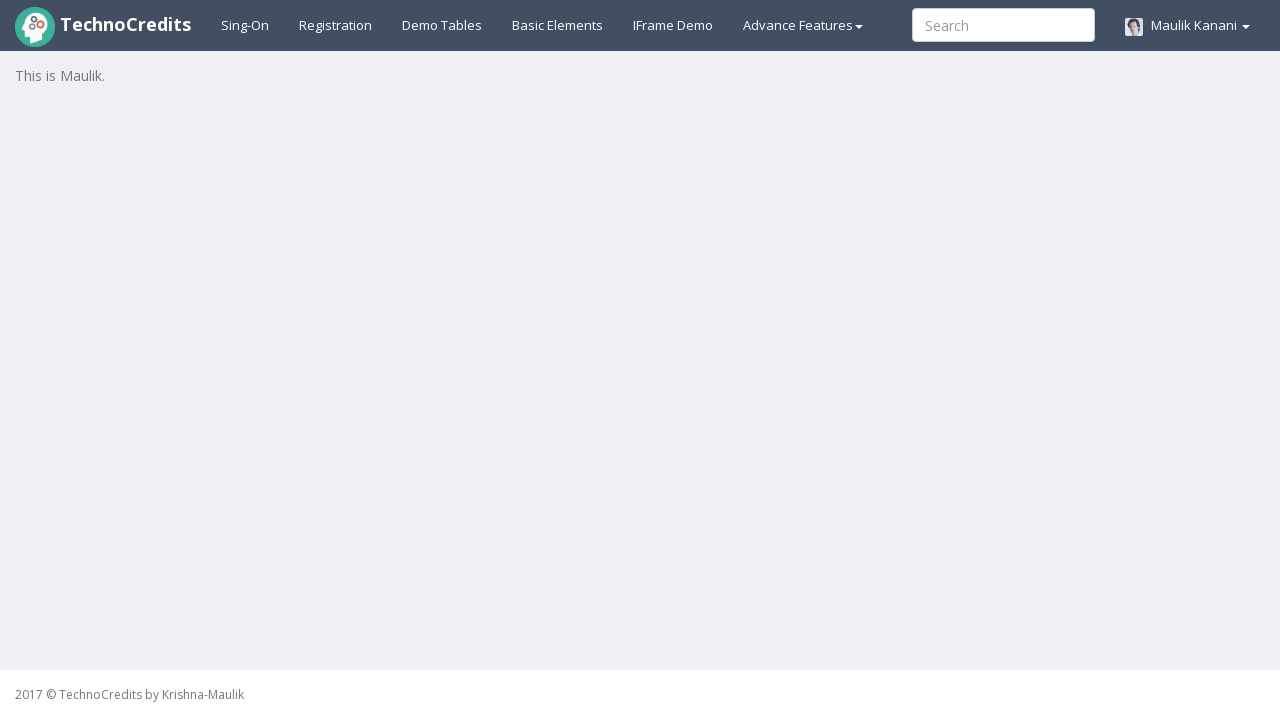

Clicked on Demo Tables link at (442, 25) on xpath=//a[@id='demotable']
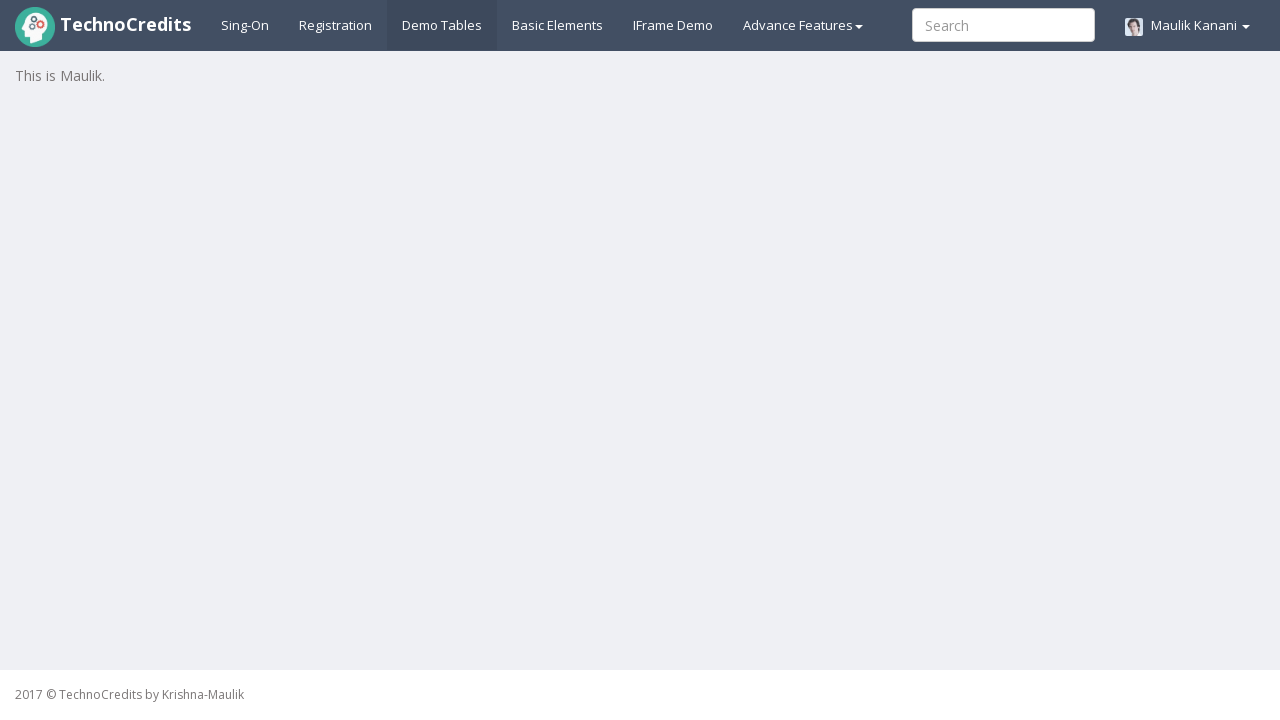

Employee manager table header loaded
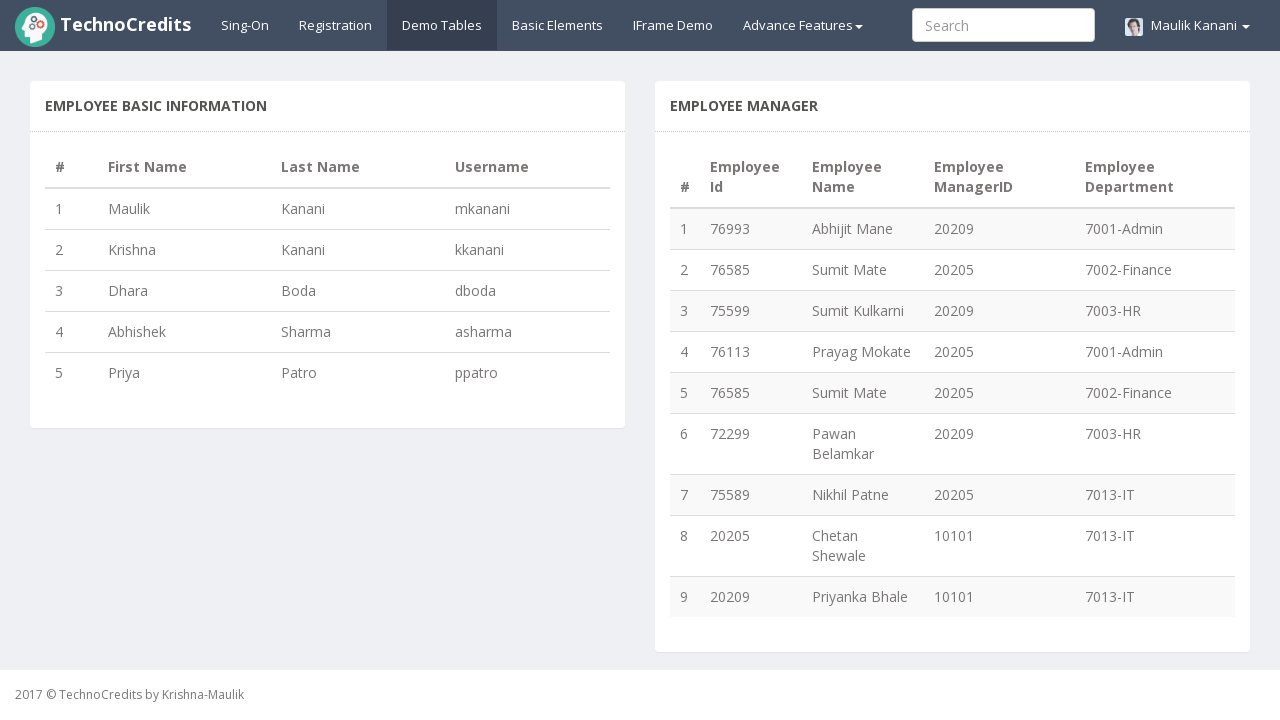

Retrieved all column headers from employee manager table
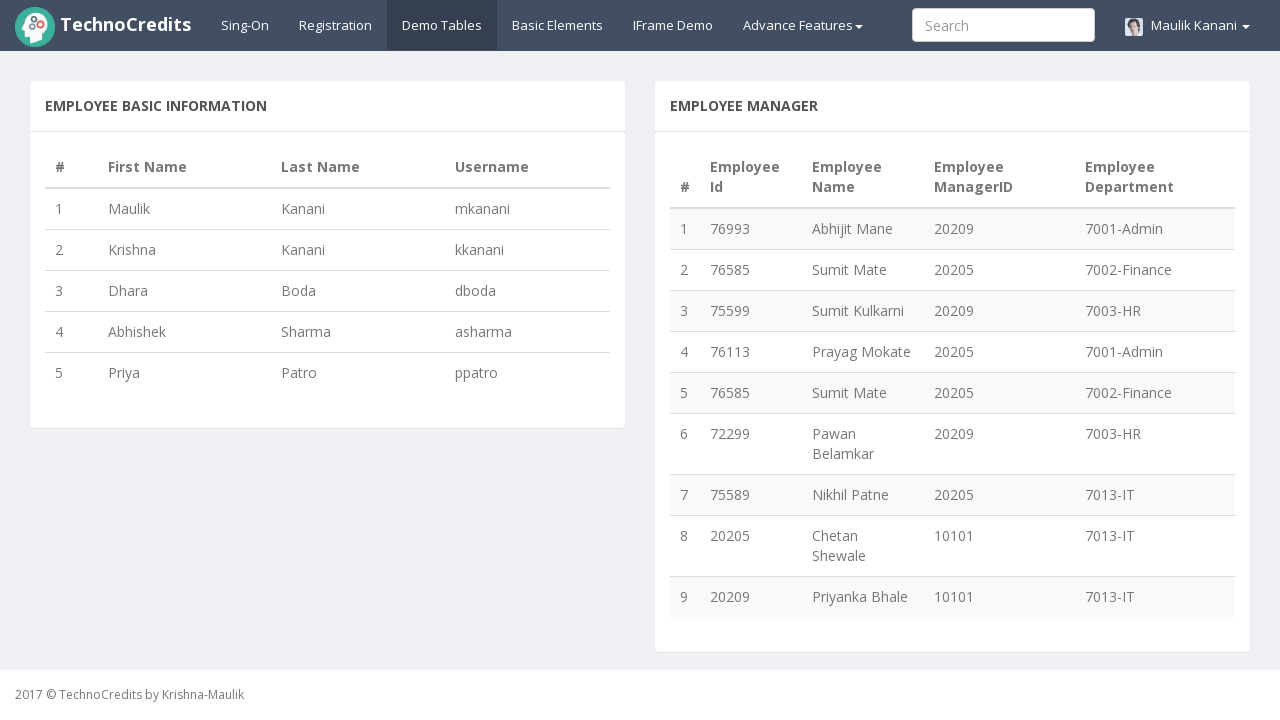

Counted 5 columns in the table
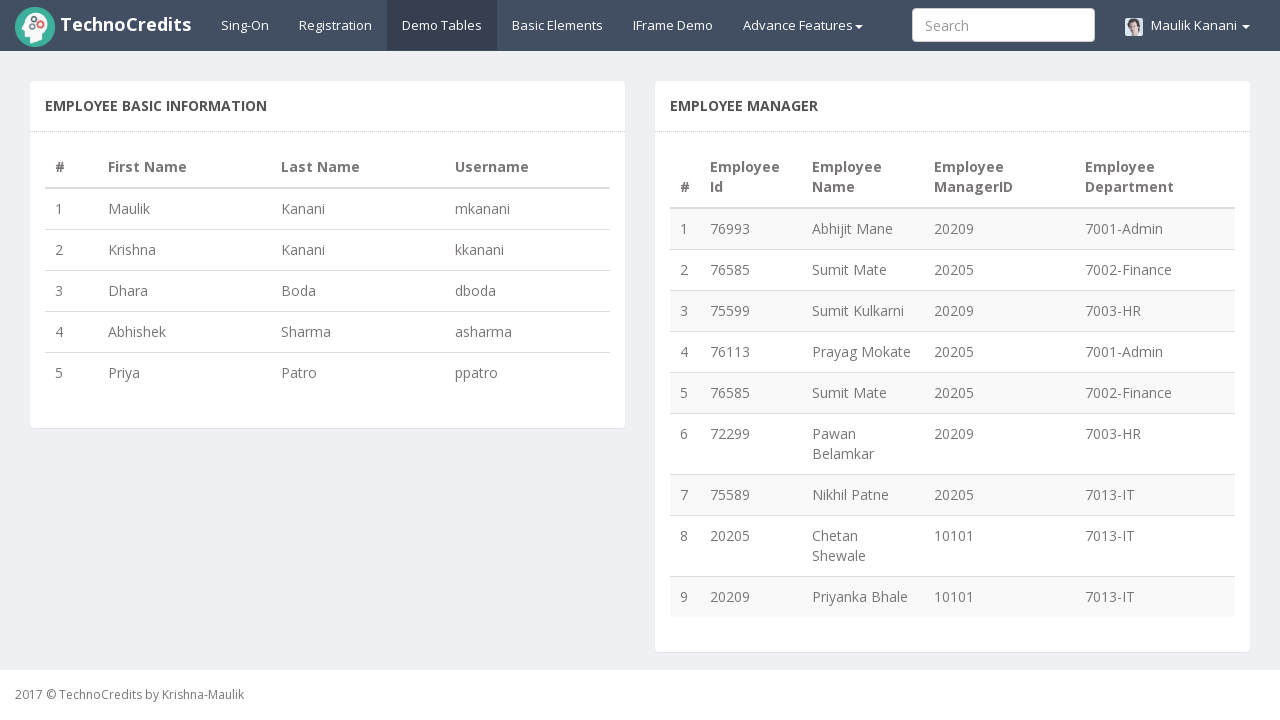

Retrieved all rows from employee manager table body
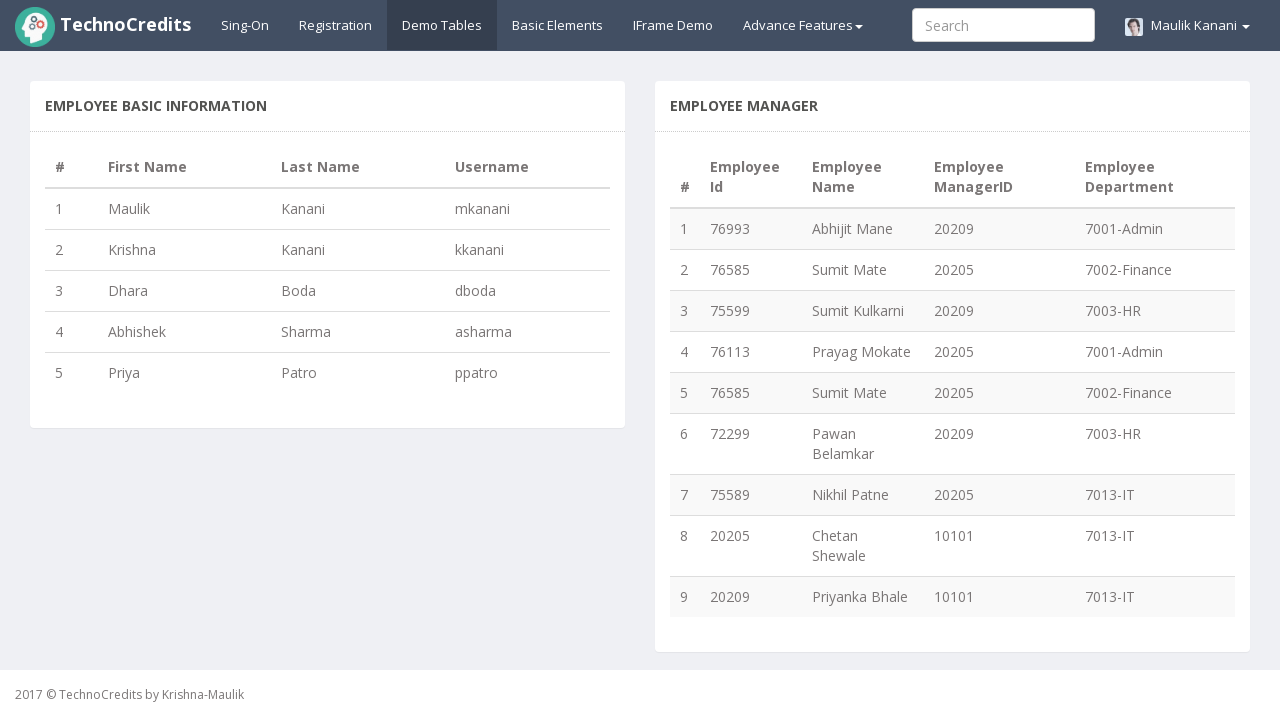

Counted 9 rows in the table
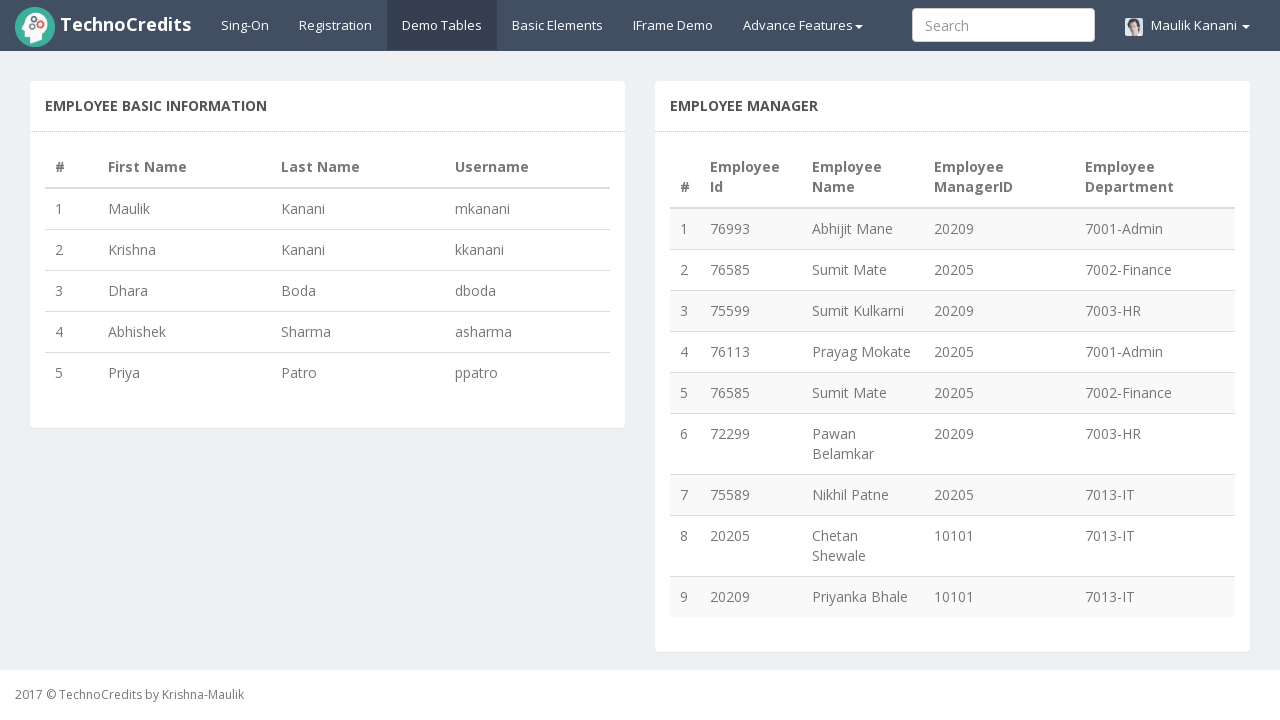

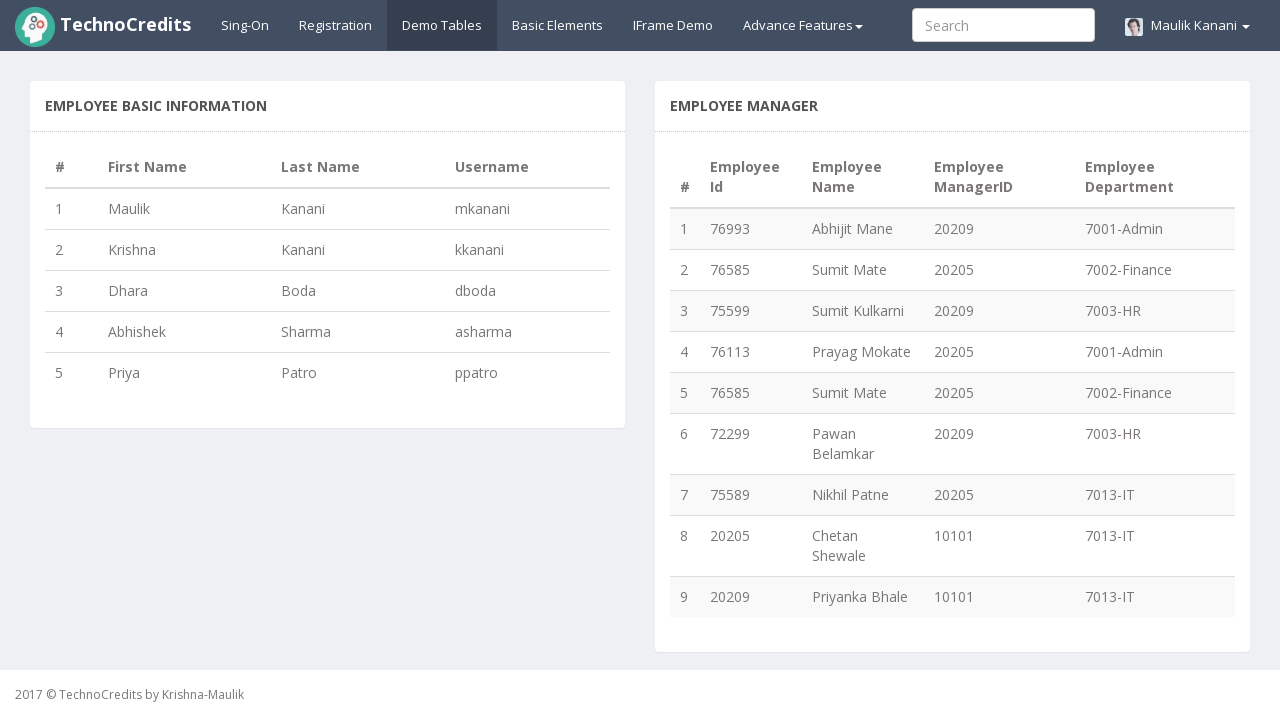